Tests dropdown selection functionality by selecting options by text and value, then verifying the selected option's value and text

Starting URL: http://the-internet.herokuapp.com/dropdown

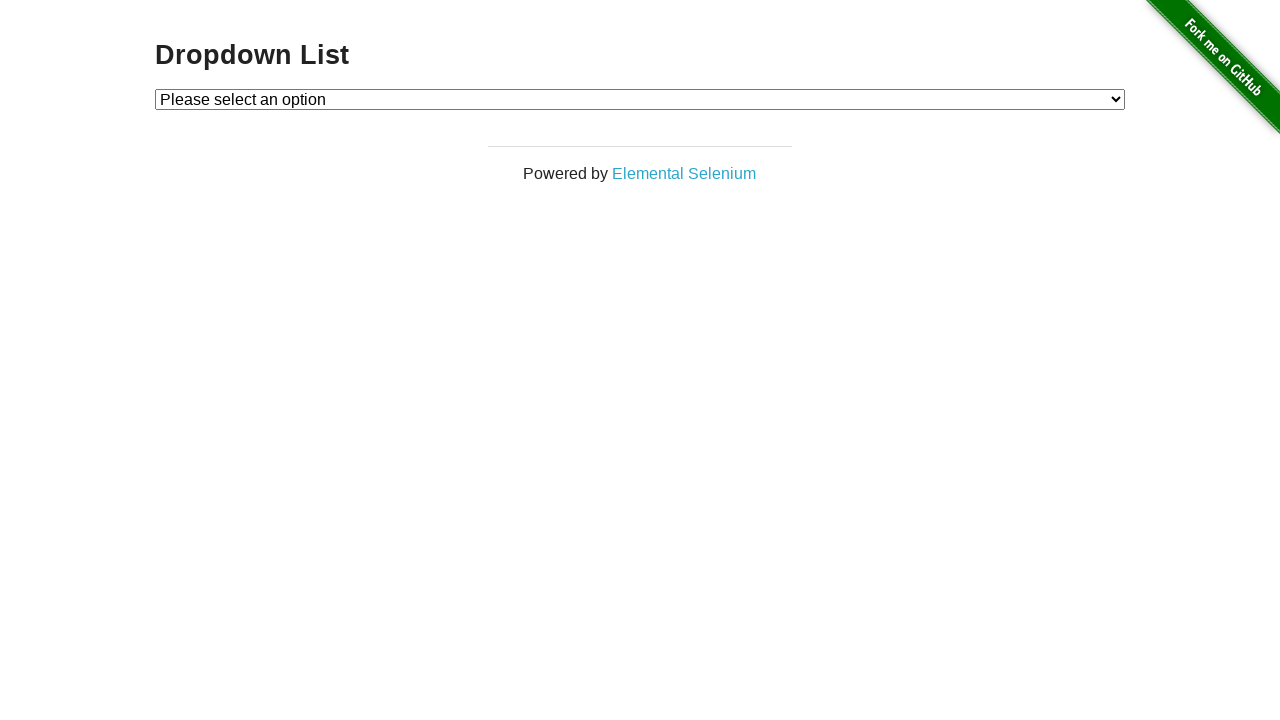

Selected 'Option 1' from dropdown by label on select#dropdown
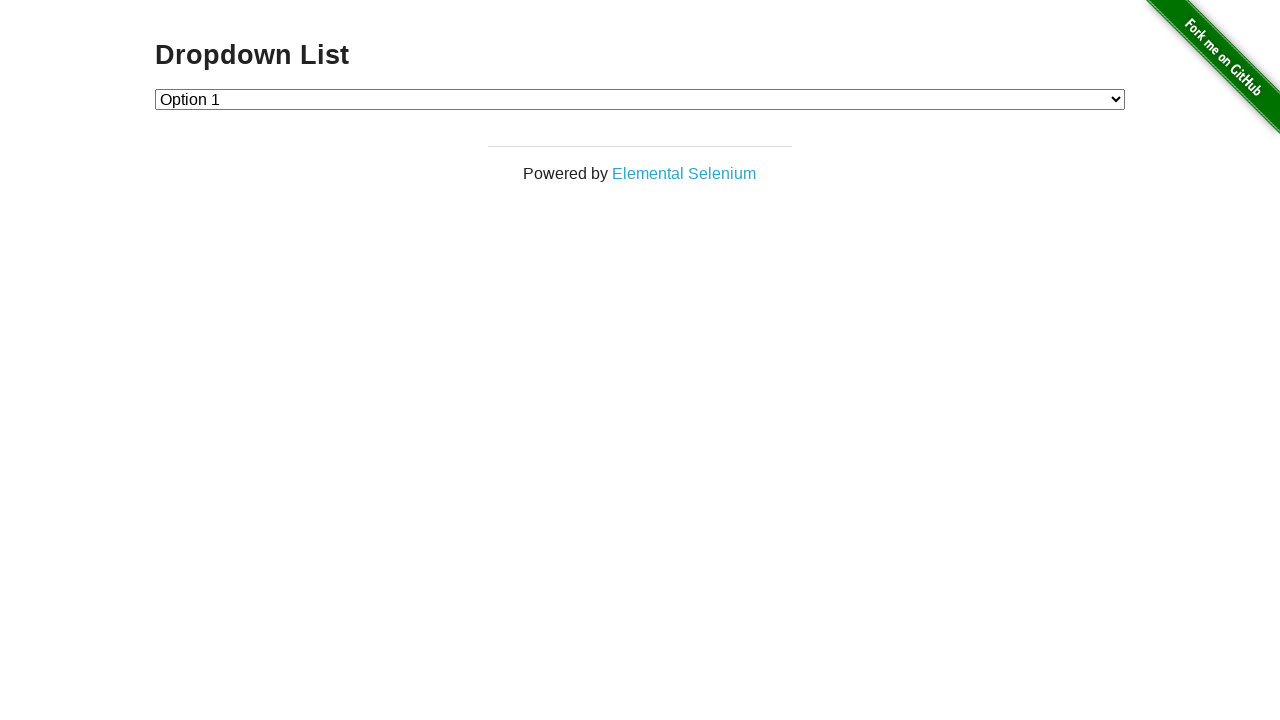

Retrieved selected dropdown value
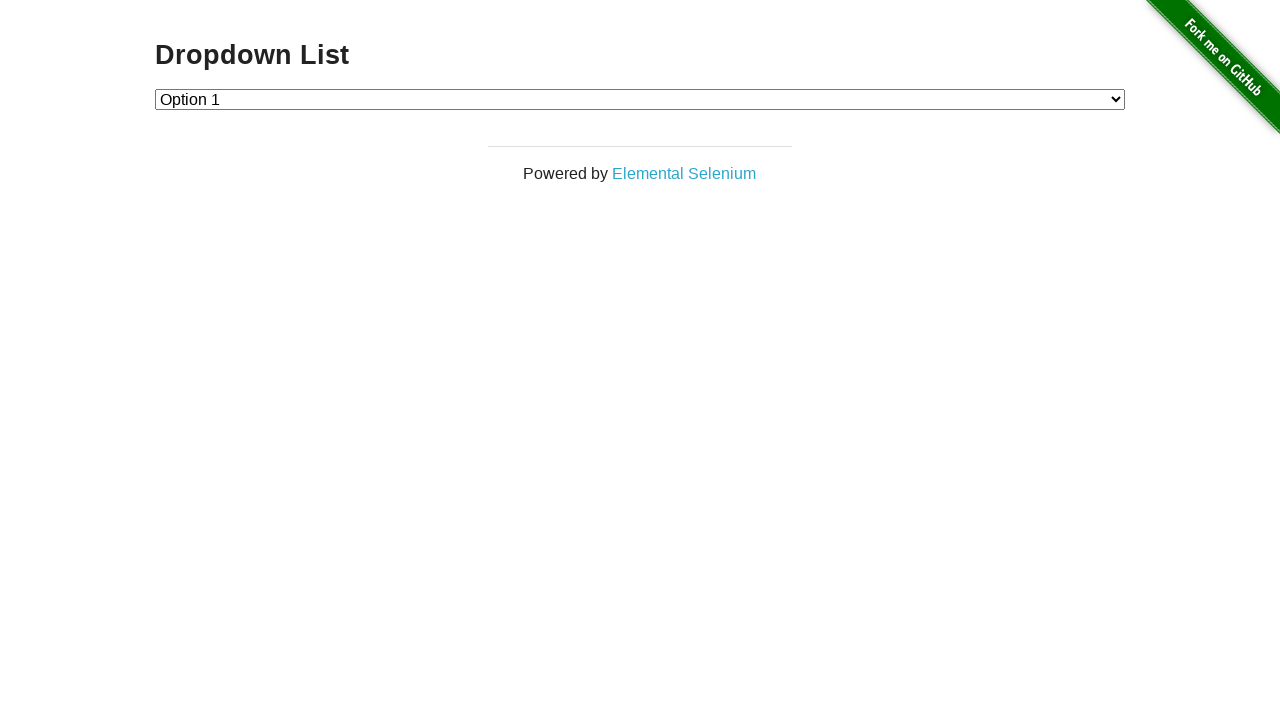

Verified that dropdown value is '1'
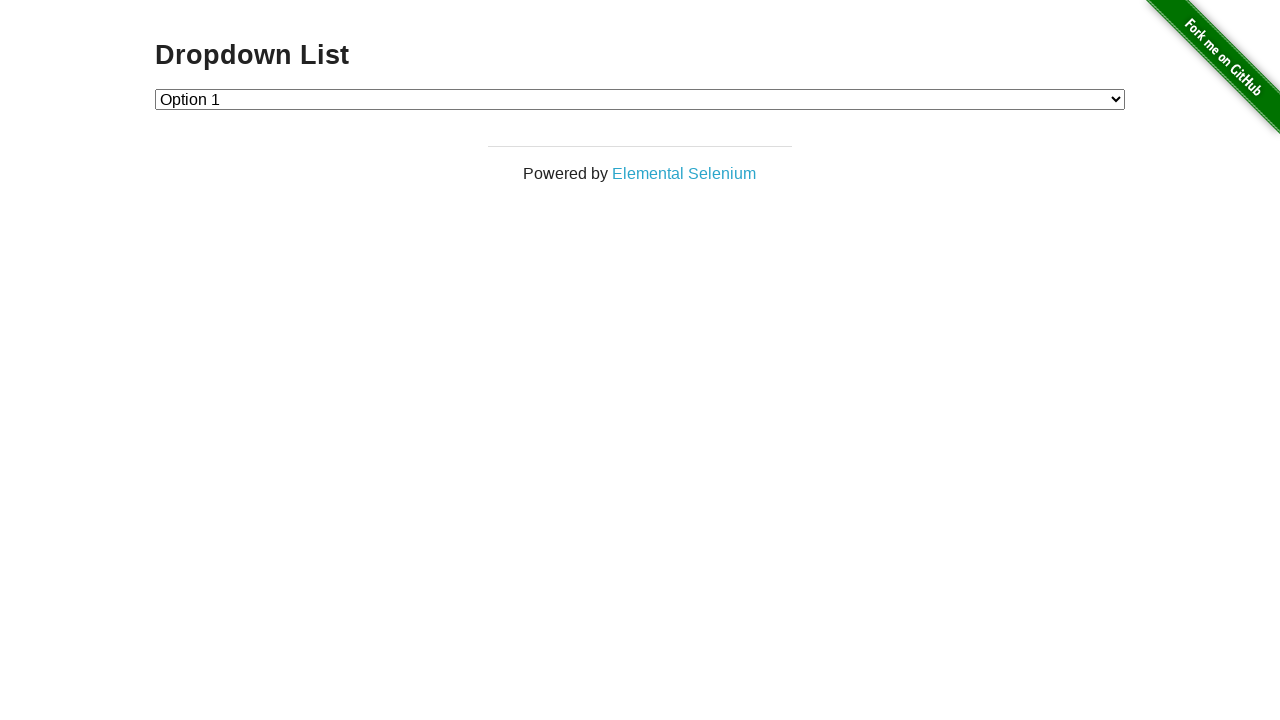

Selected 'Option 2' from dropdown by label on select#dropdown
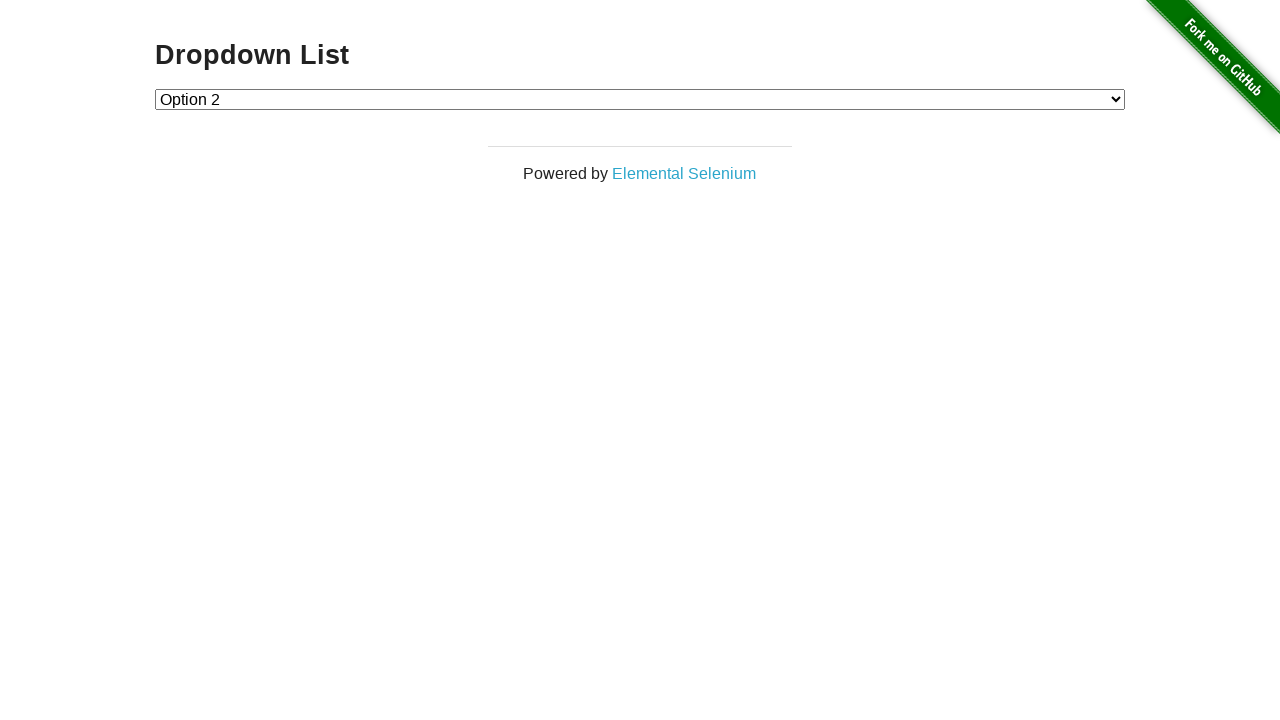

Retrieved selected dropdown option text
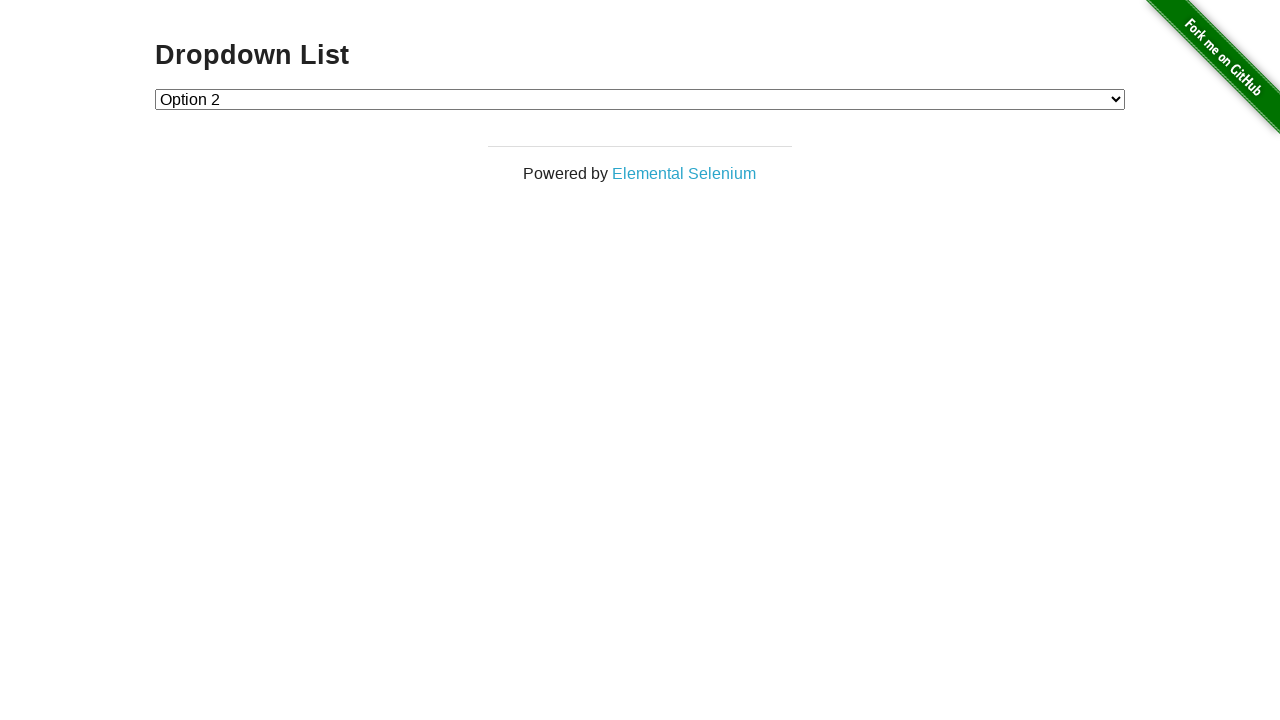

Verified that selected dropdown text is 'Option 2'
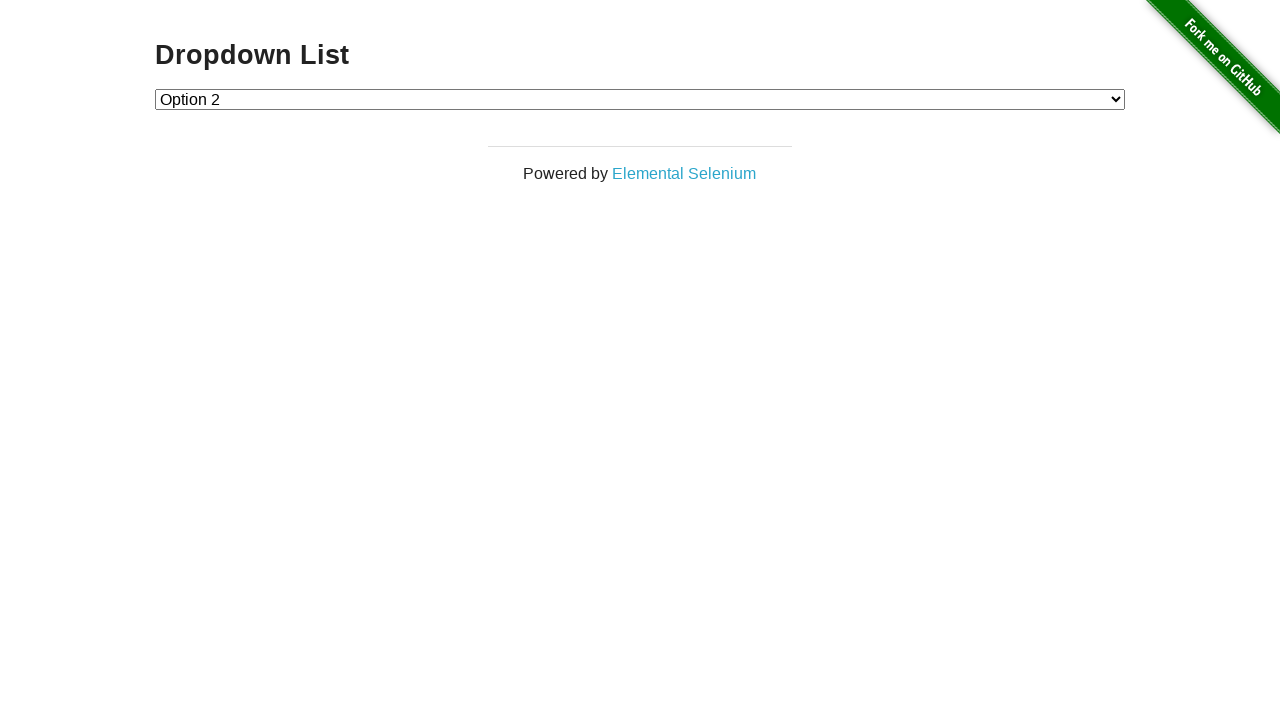

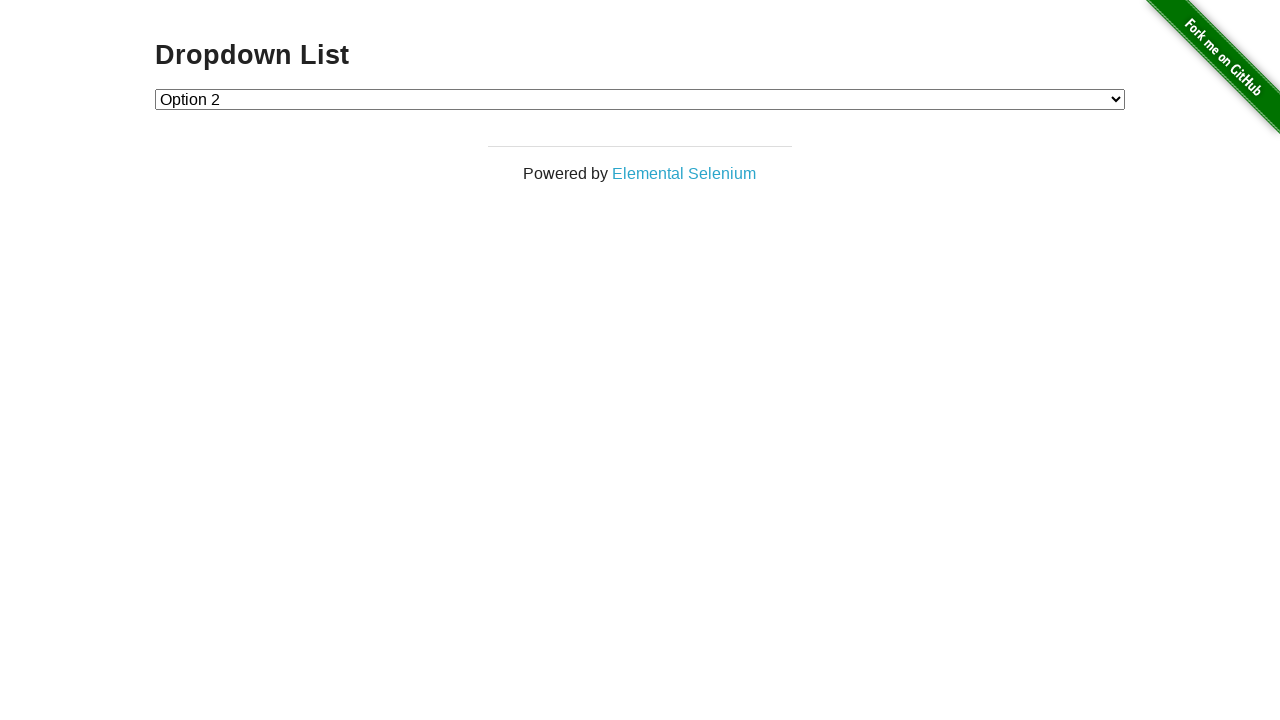